Tests JavaScript confirmation alert handling by clicking a button to trigger a confirmation dialog, accepting it, and verifying the result message displays "You clicked: Ok".

Starting URL: http://the-internet.herokuapp.com/javascript_alerts

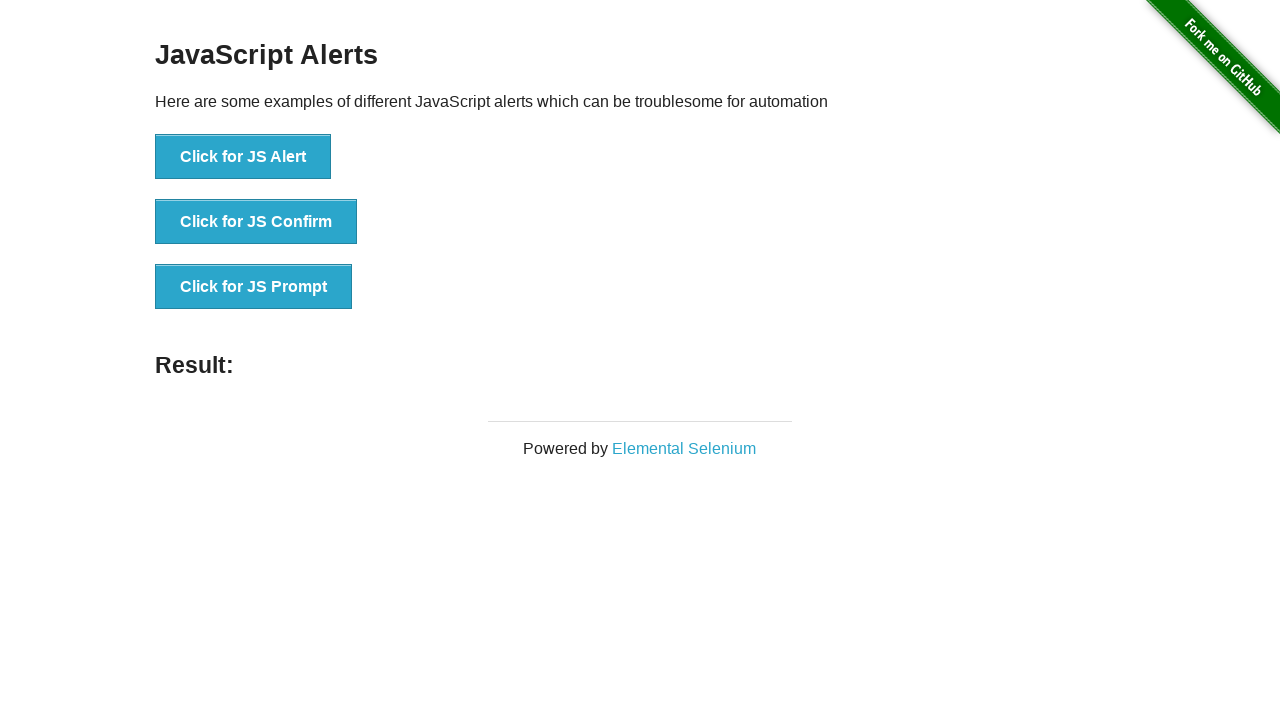

Clicked the second button to trigger JavaScript confirmation dialog at (256, 222) on ul > li:nth-child(2) > button
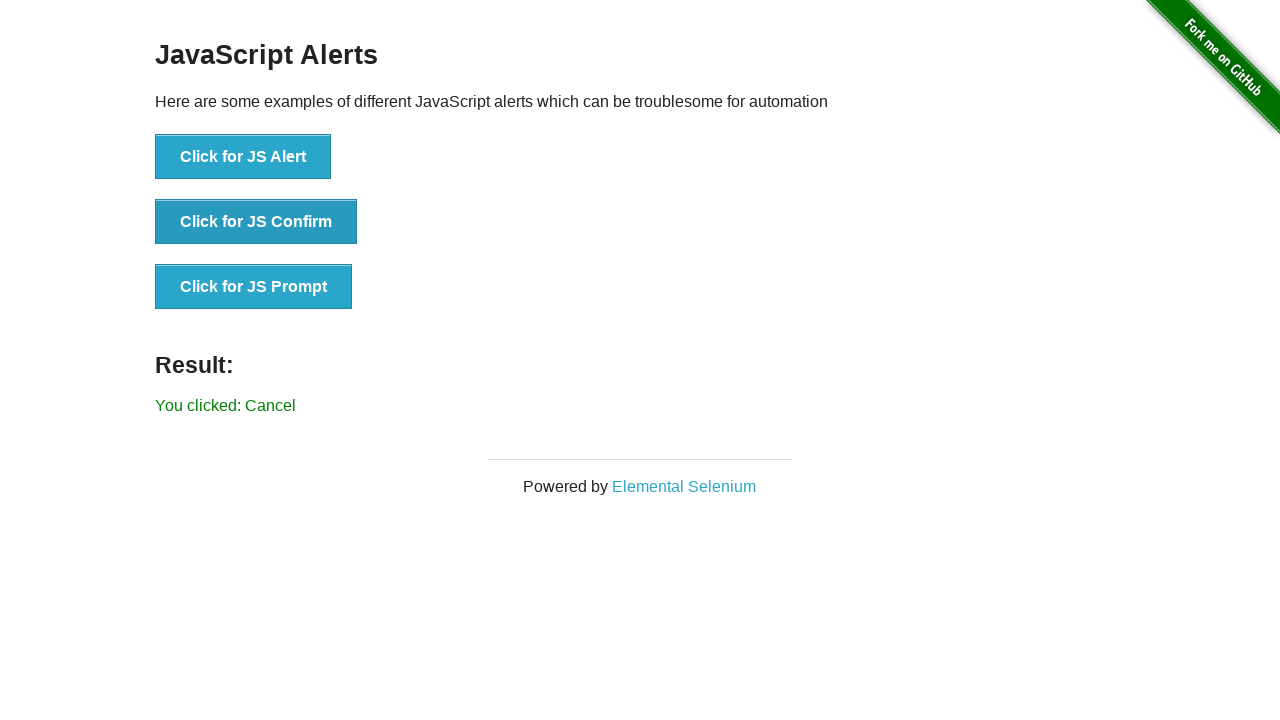

Set up dialog handler to accept confirmation alerts
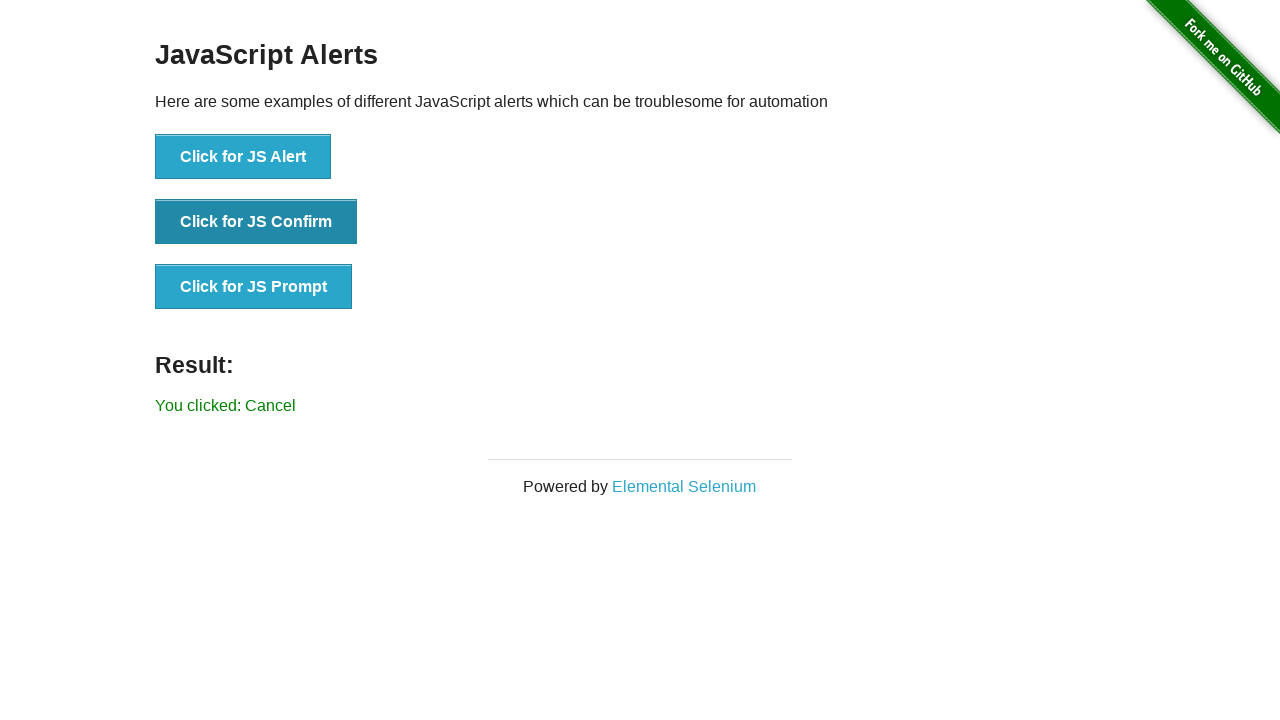

Clicked the second button again to trigger the confirmation dialog at (256, 222) on ul > li:nth-child(2) > button
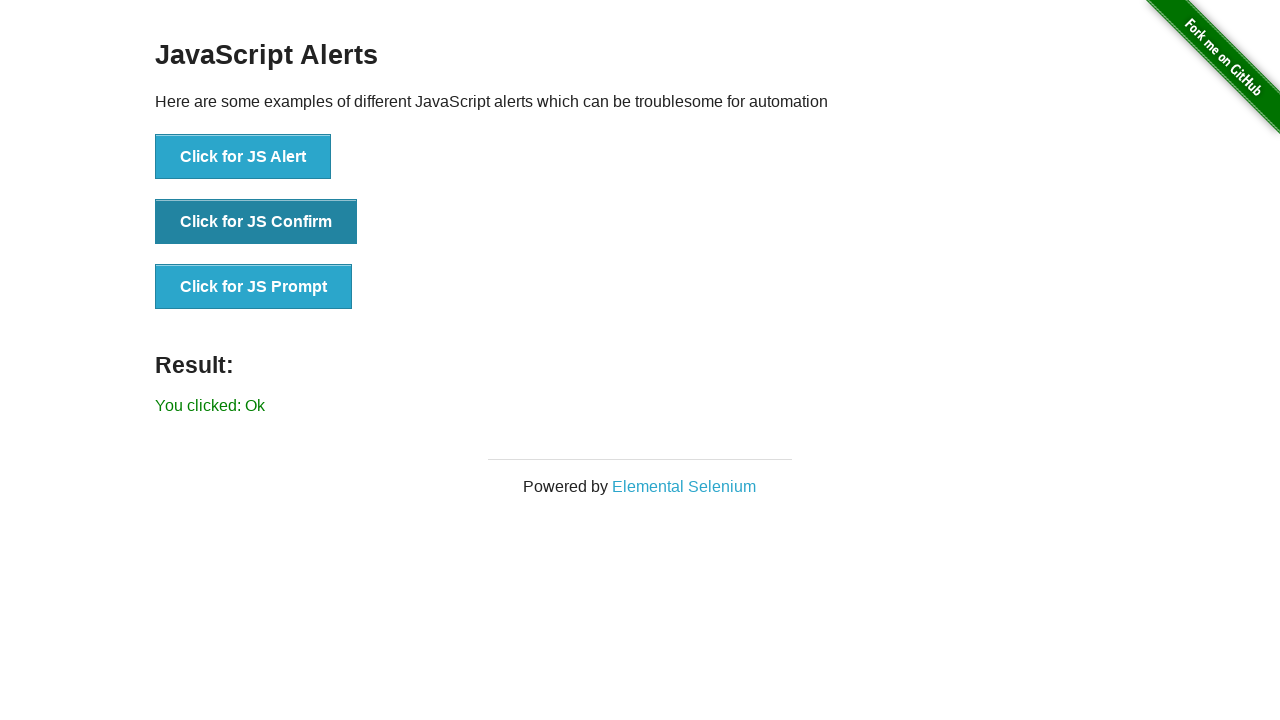

Waited for result message to appear
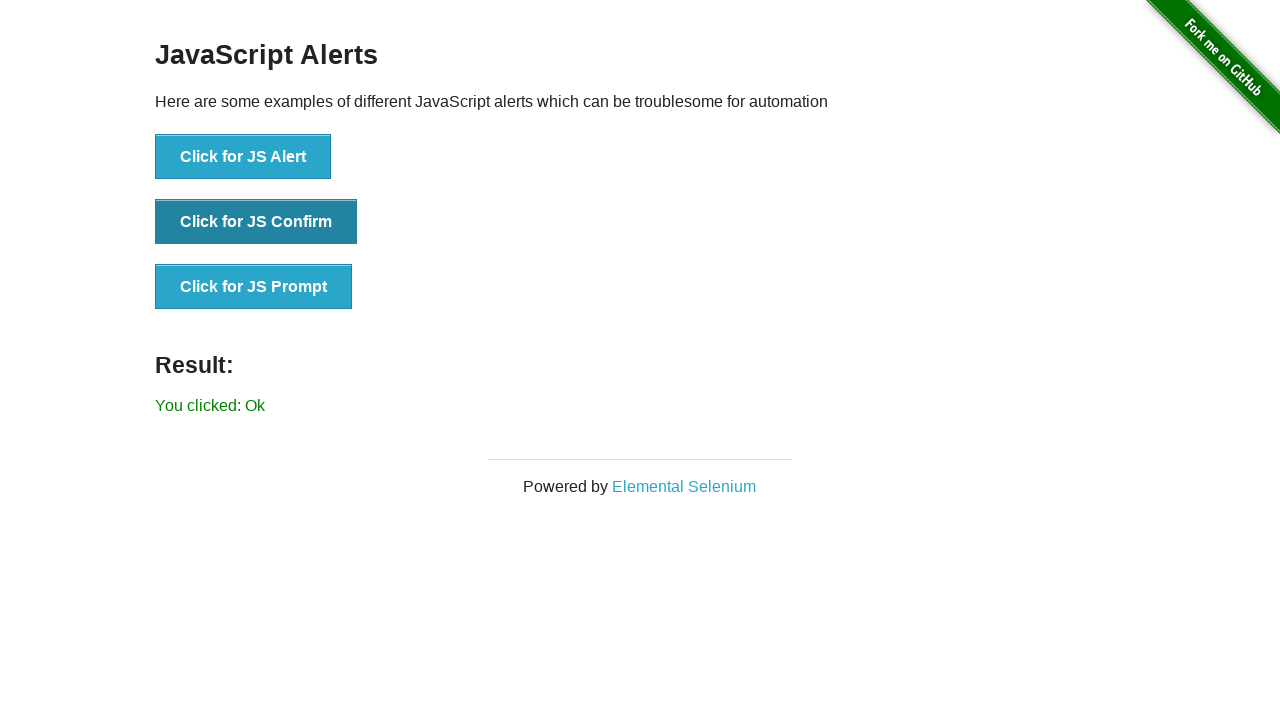

Retrieved result text content
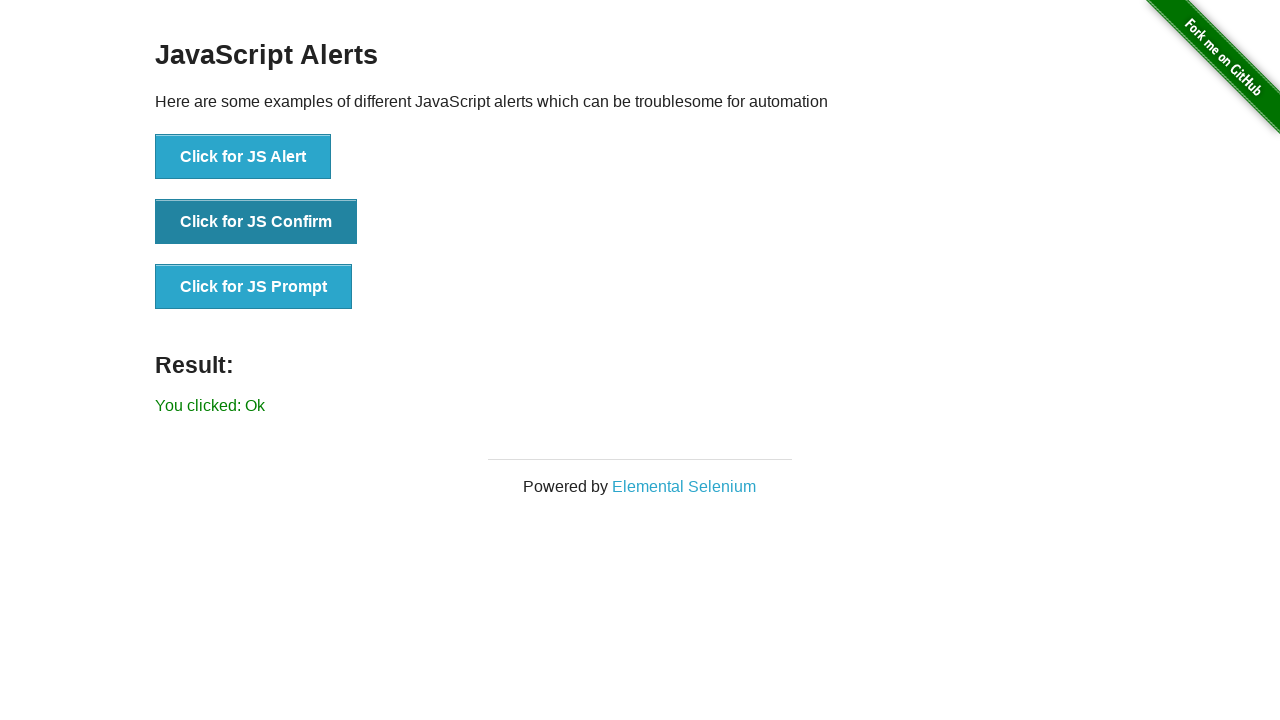

Verified result text equals 'You clicked: Ok'
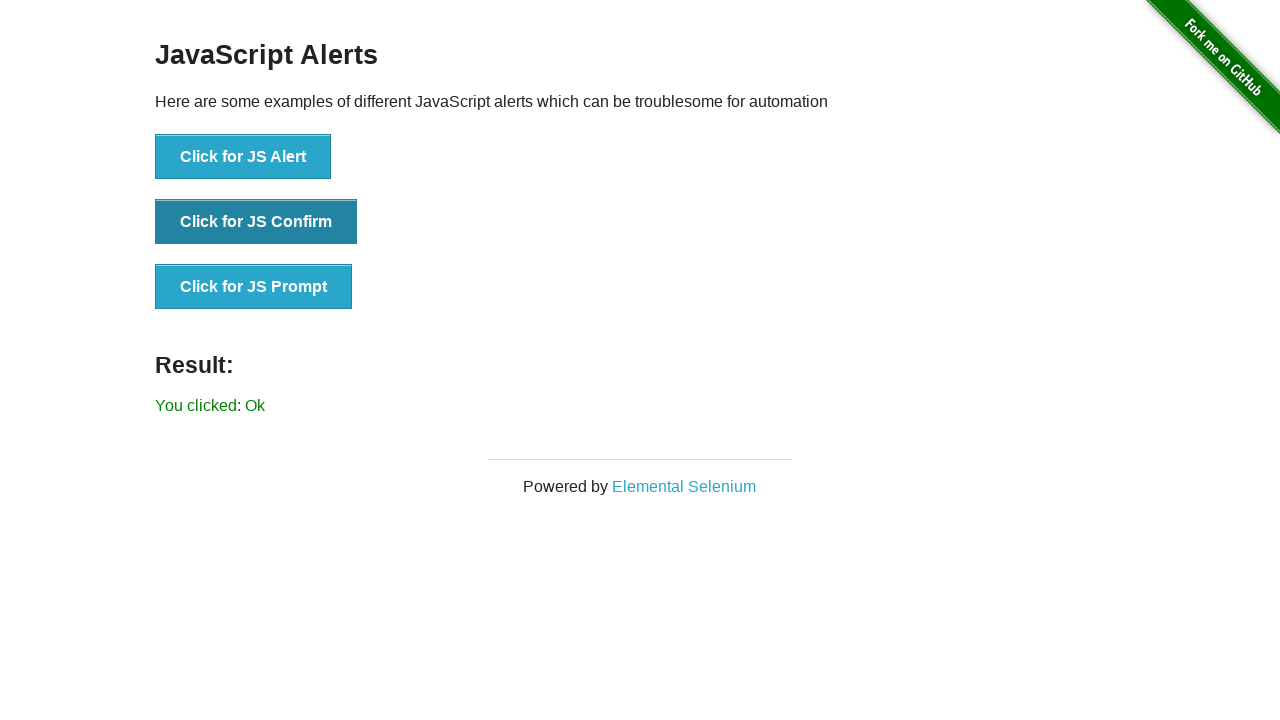

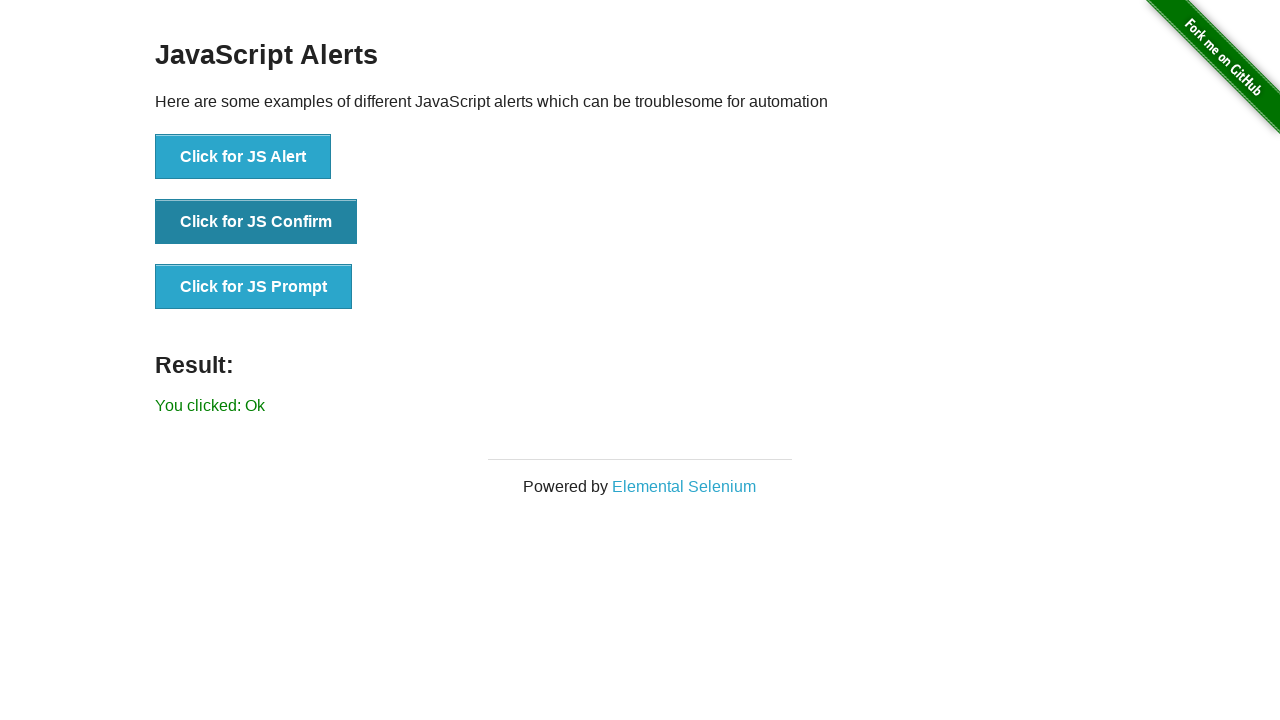